Tests that edits are saved when the edit field loses focus (blur event)

Starting URL: https://demo.playwright.dev/todomvc

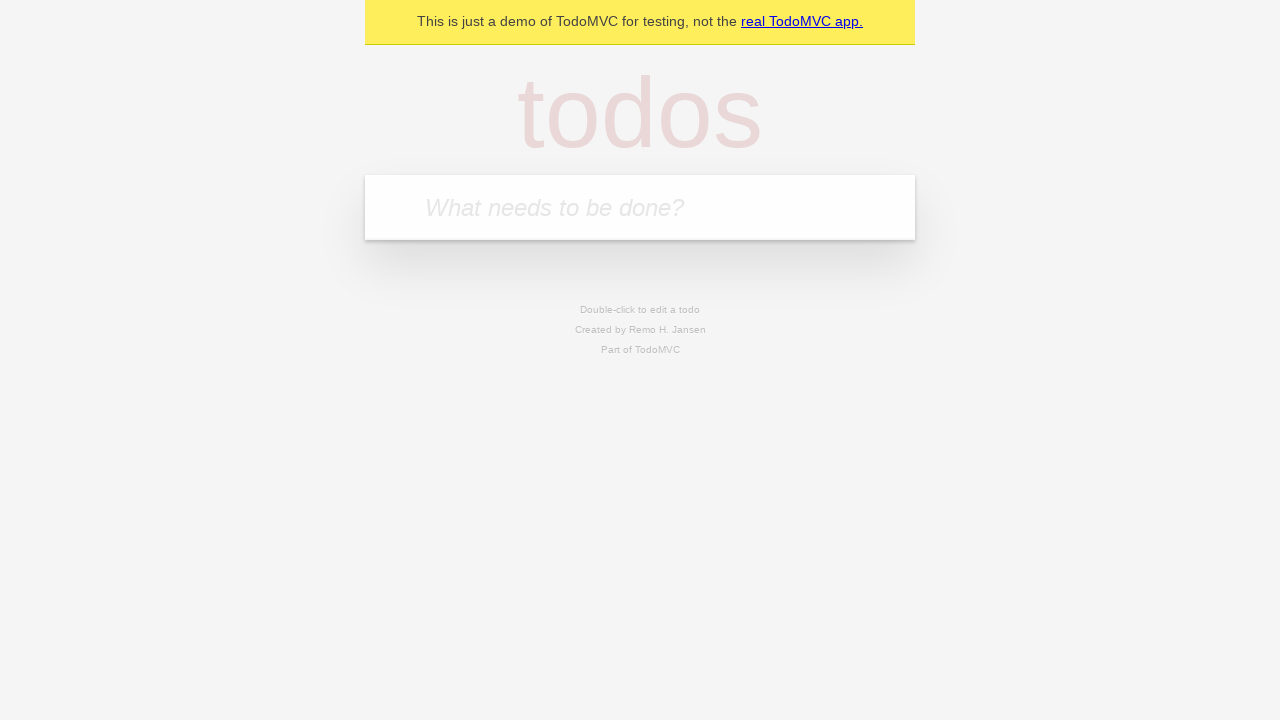

Filled first todo item with 'buy some cheese' on internal:attr=[placeholder="What needs to be done?"i]
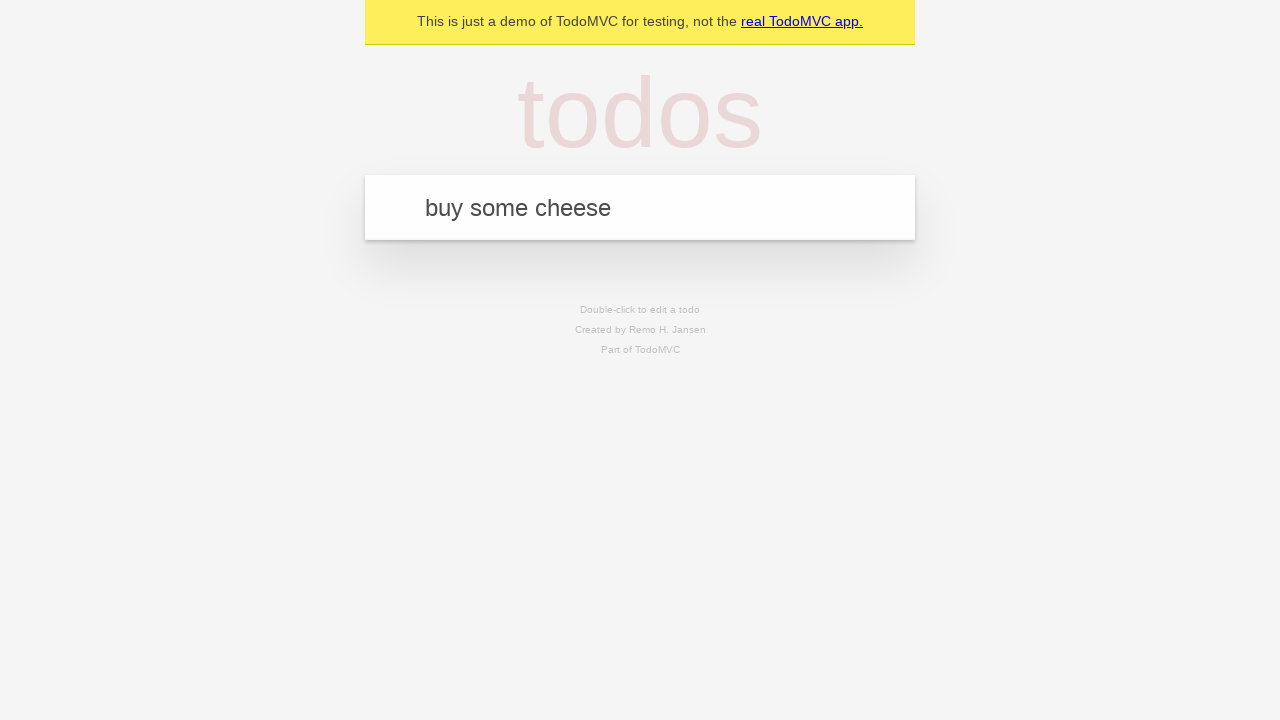

Pressed Enter to add first todo item on internal:attr=[placeholder="What needs to be done?"i]
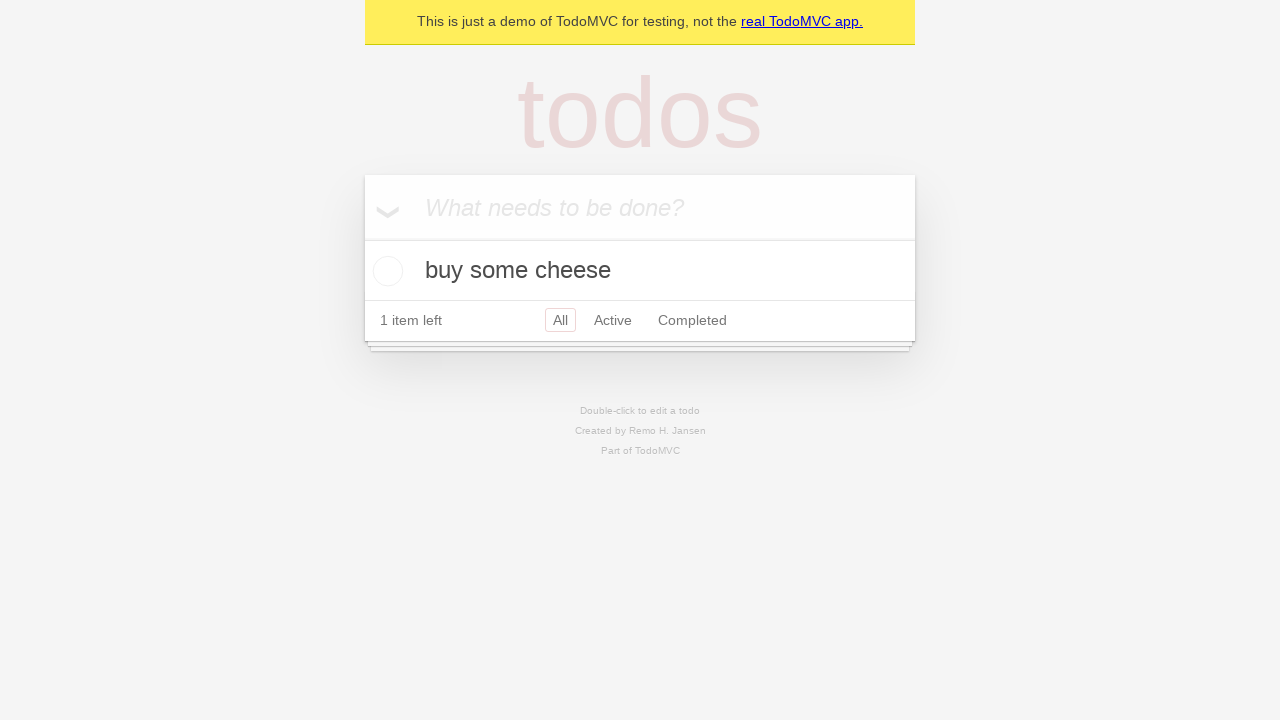

Filled second todo item with 'feed the cat' on internal:attr=[placeholder="What needs to be done?"i]
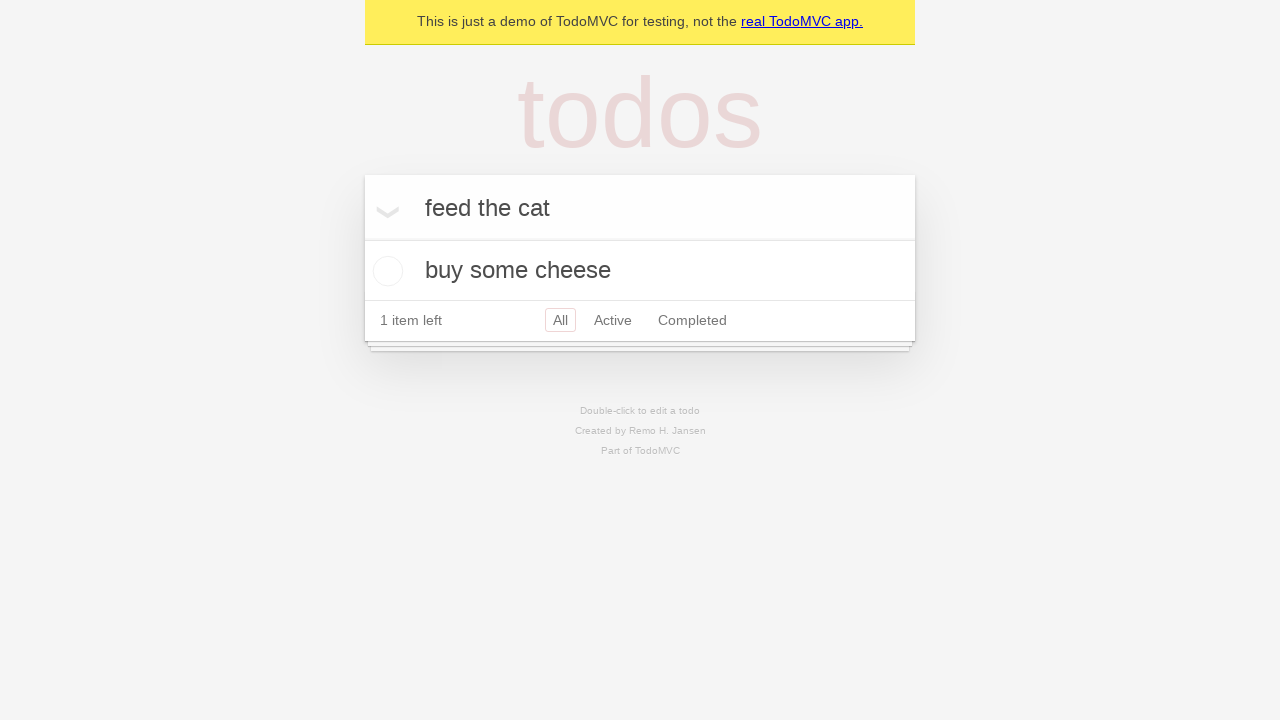

Pressed Enter to add second todo item on internal:attr=[placeholder="What needs to be done?"i]
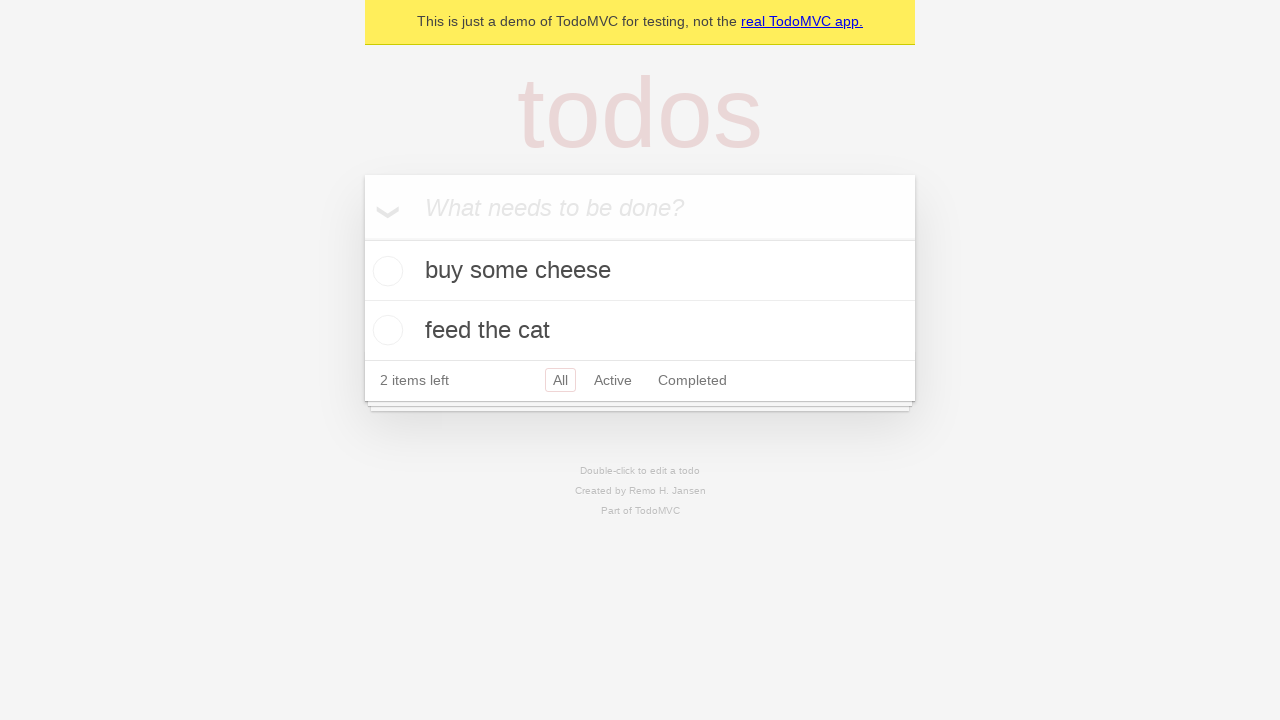

Filled third todo item with 'book a doctors appointment' on internal:attr=[placeholder="What needs to be done?"i]
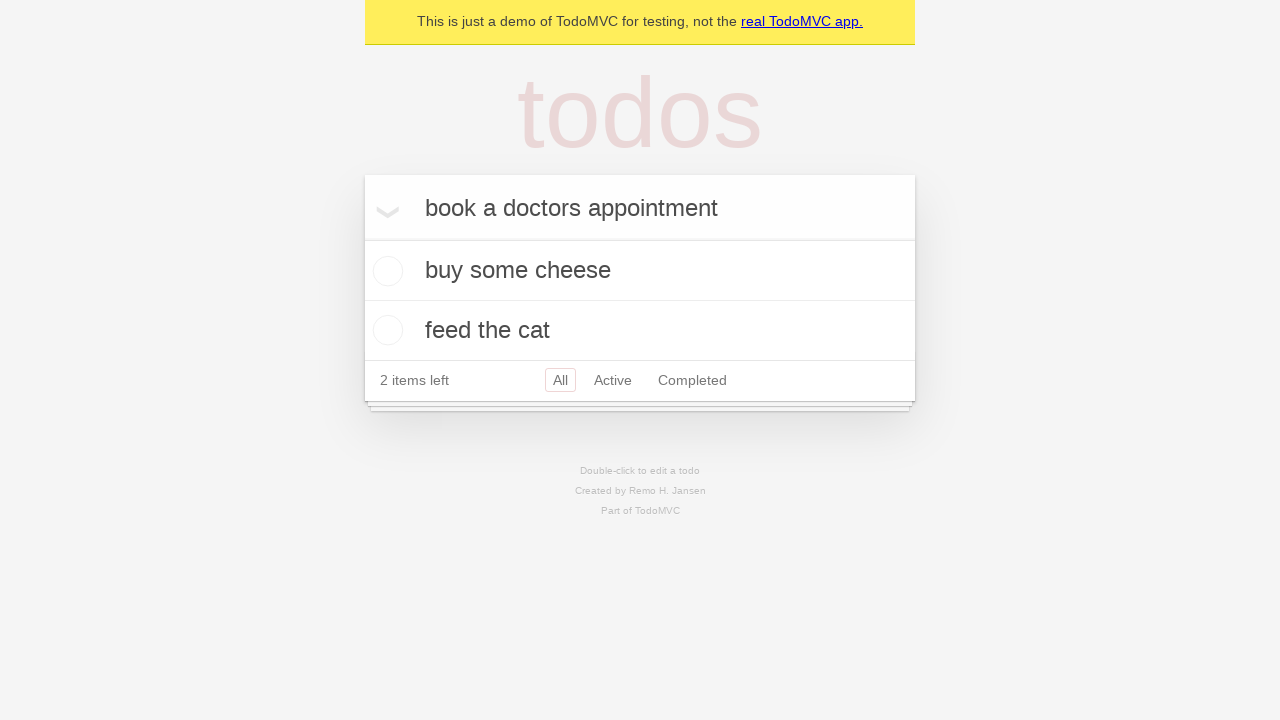

Pressed Enter to add third todo item on internal:attr=[placeholder="What needs to be done?"i]
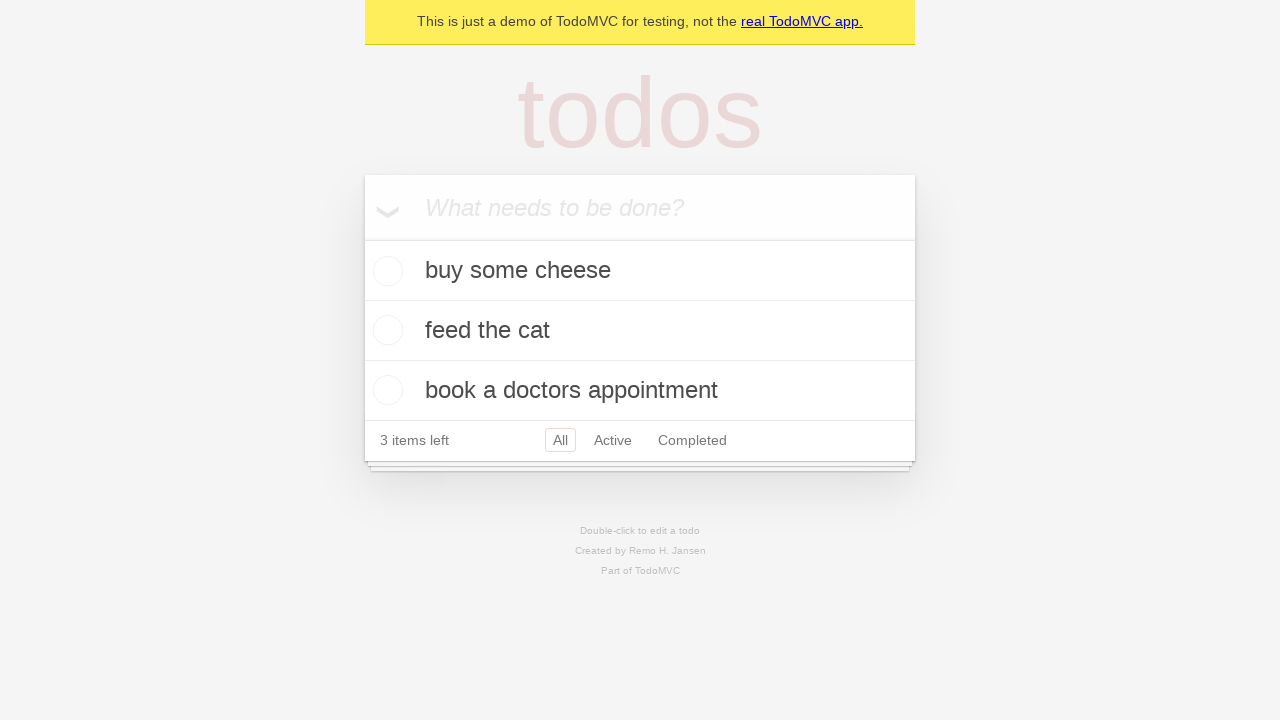

Confirmed all 3 todo items have been added to the list
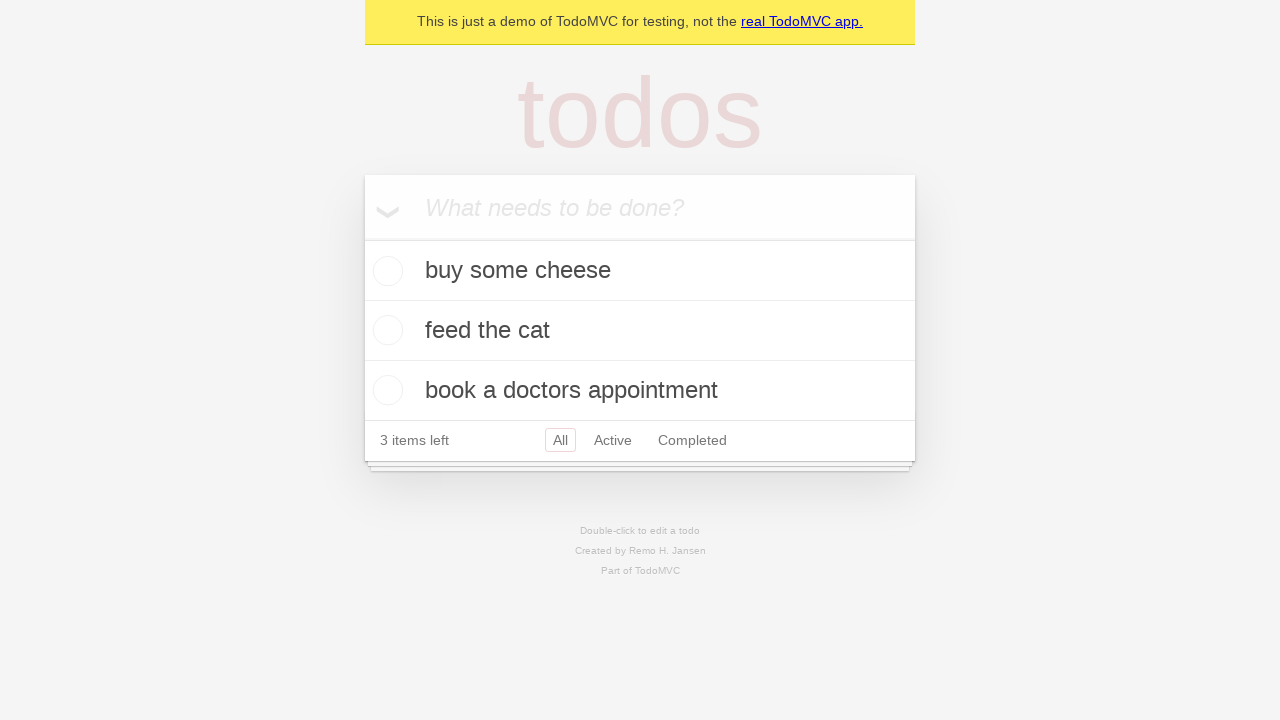

Double-clicked second todo item to enter edit mode at (640, 331) on internal:testid=[data-testid="todo-item"s] >> nth=1
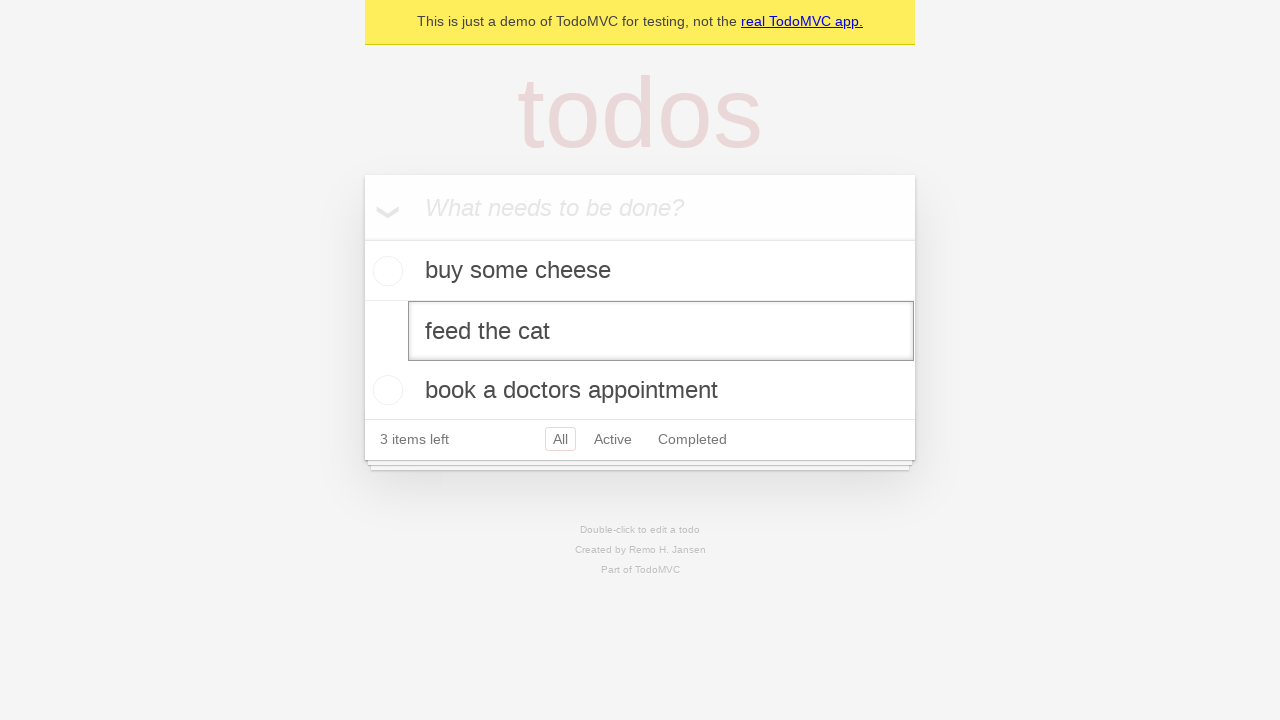

Updated second todo item text to 'buy some sausages' on internal:testid=[data-testid="todo-item"s] >> nth=1 >> internal:role=textbox[nam
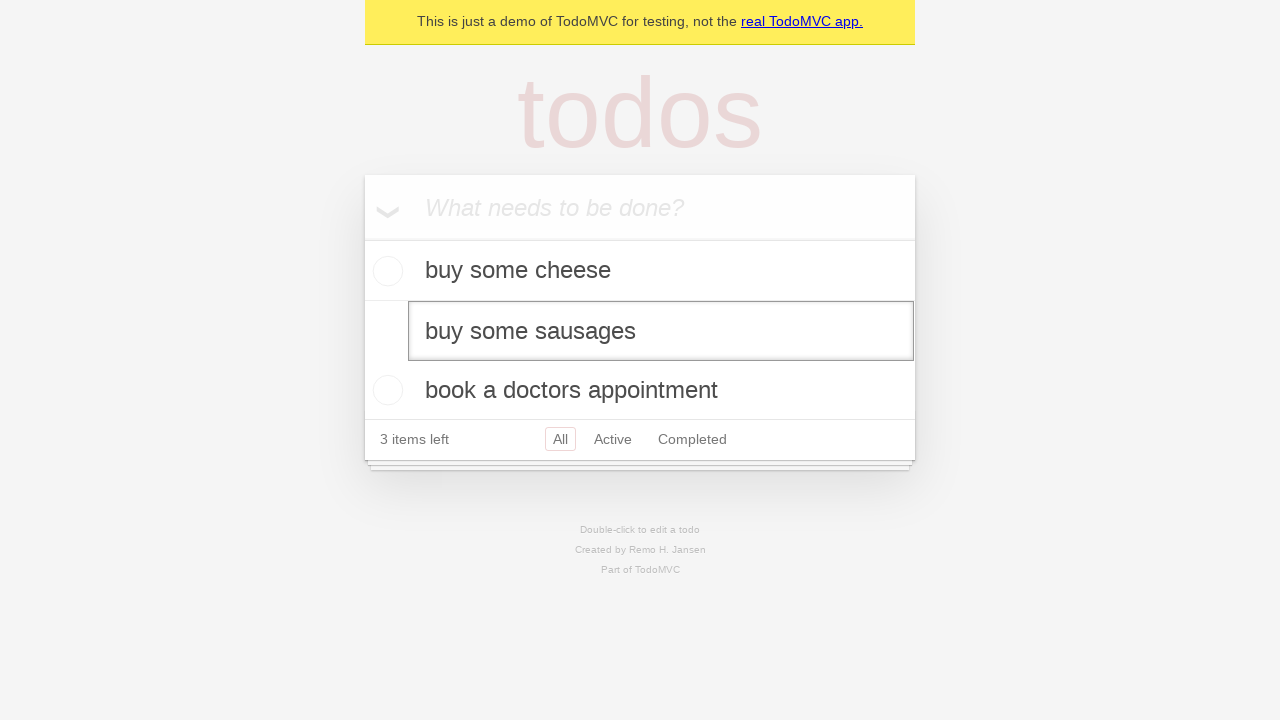

Triggered blur event on edit field to save changes
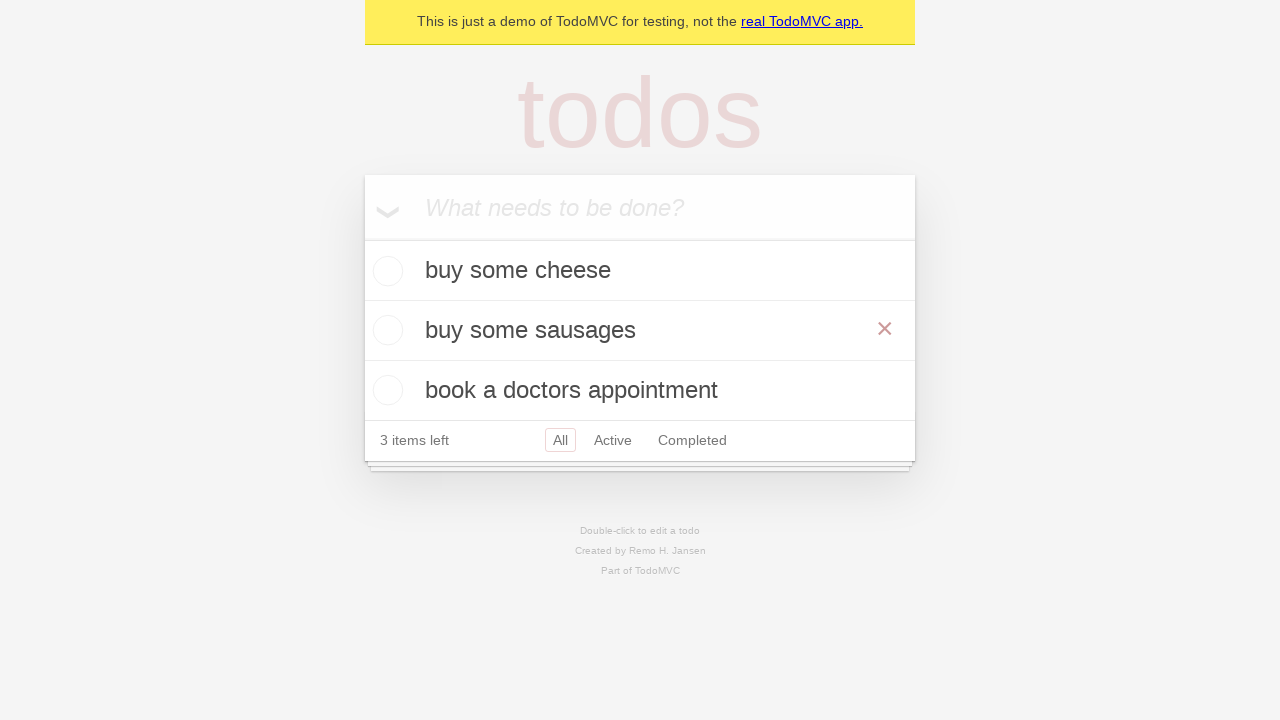

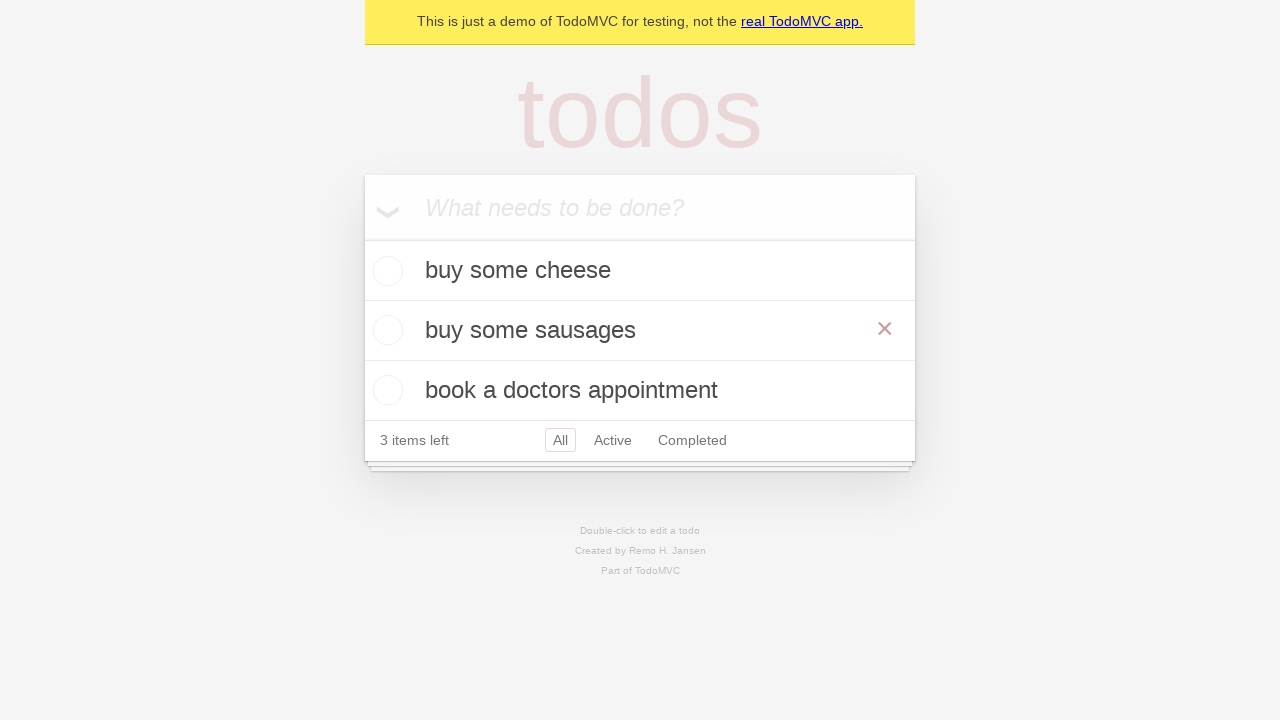